Tests page scrolling functionality using different methods: scrolling by pixels, scrolling to a specific element, and scrolling to the bottom of the page

Starting URL: https://testautomationpractice.blogspot.com/

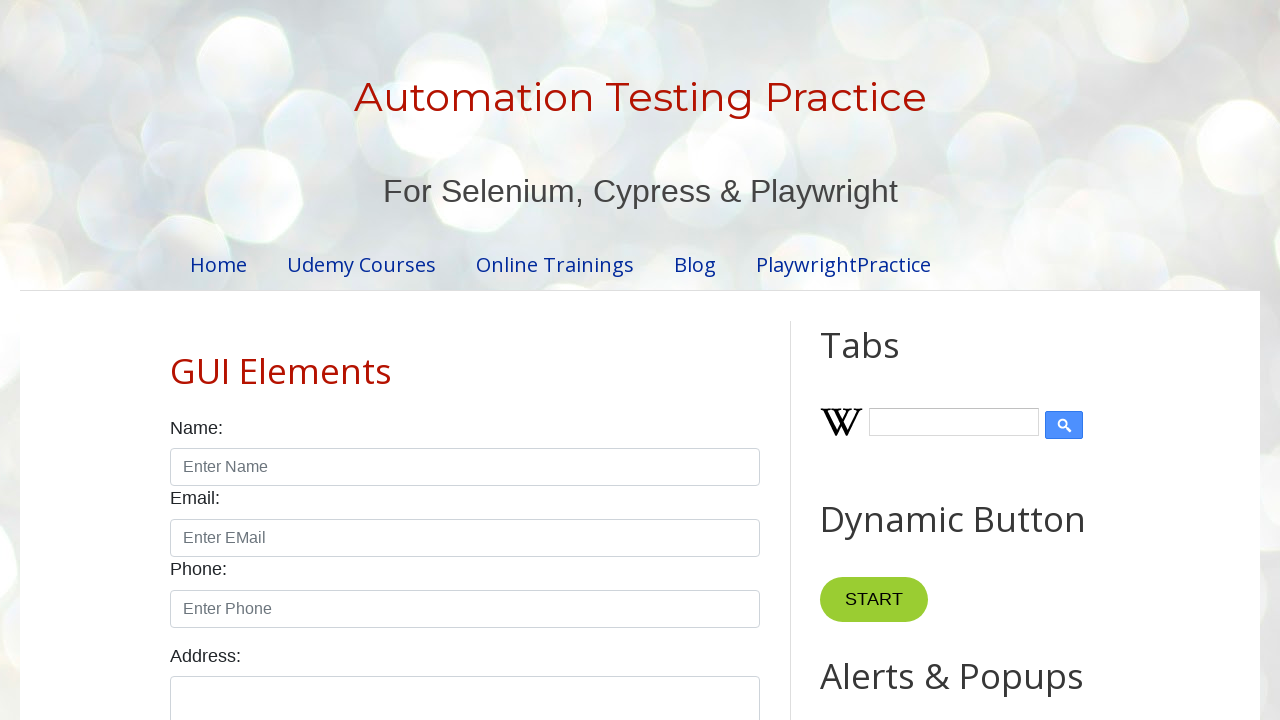

Scrolled page down by 1100 pixels
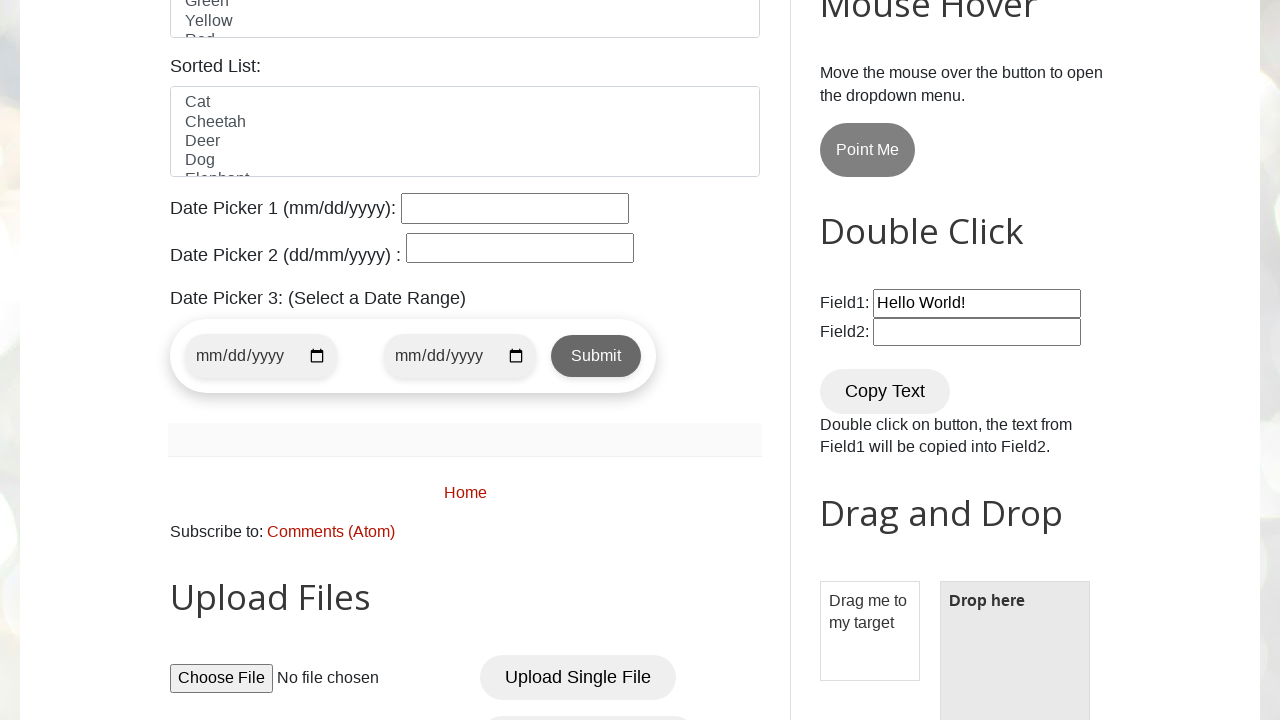

Waited 1000ms for scroll animation to complete
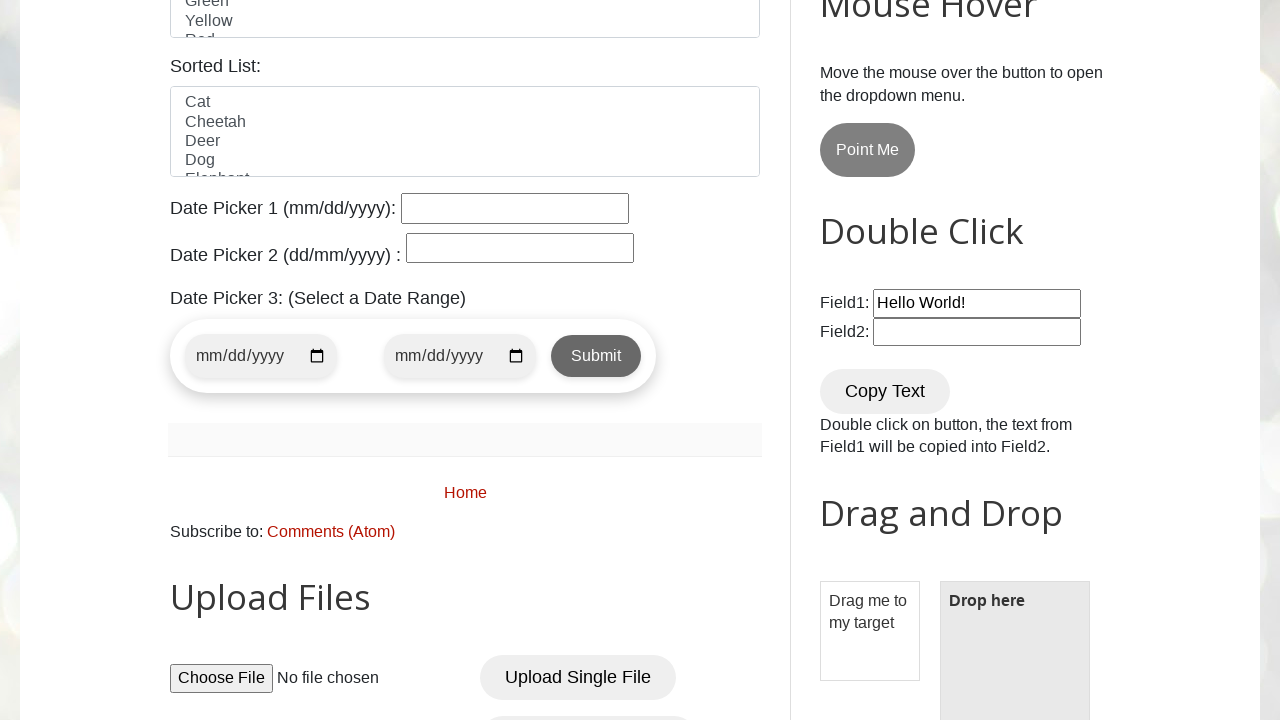

Scrolled to textarea element into view
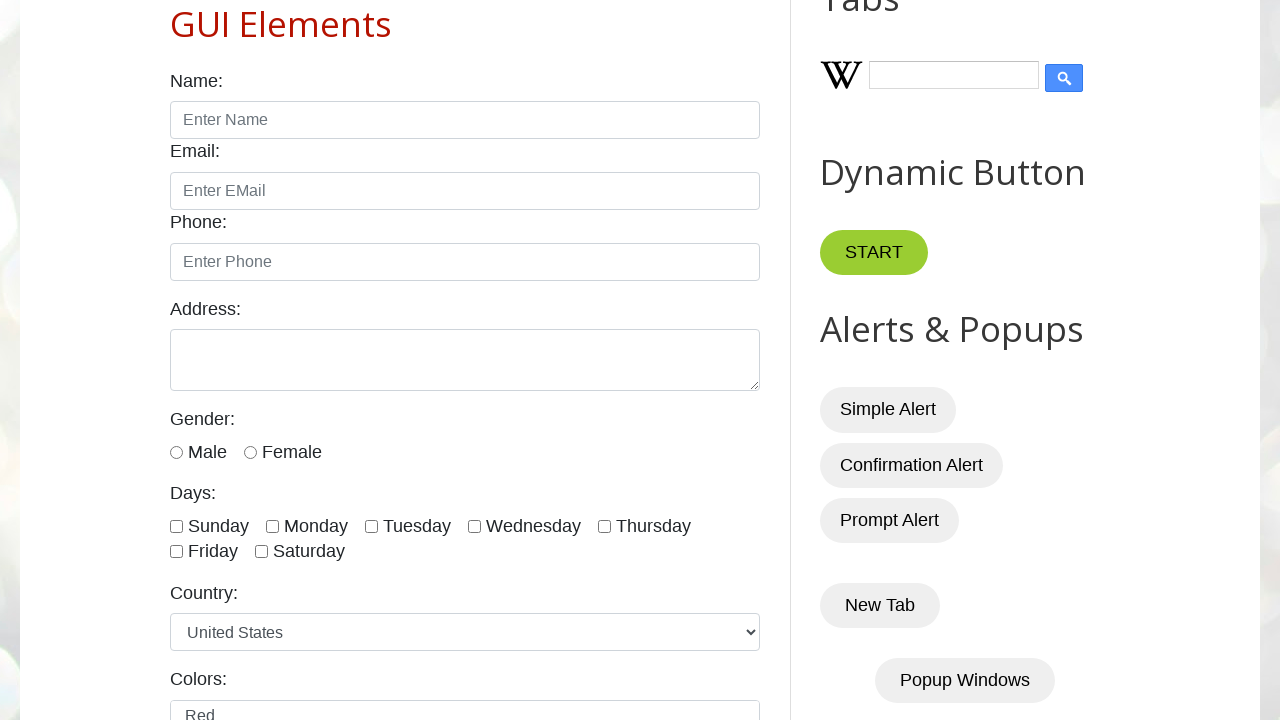

Waited 1000ms for scroll animation to complete
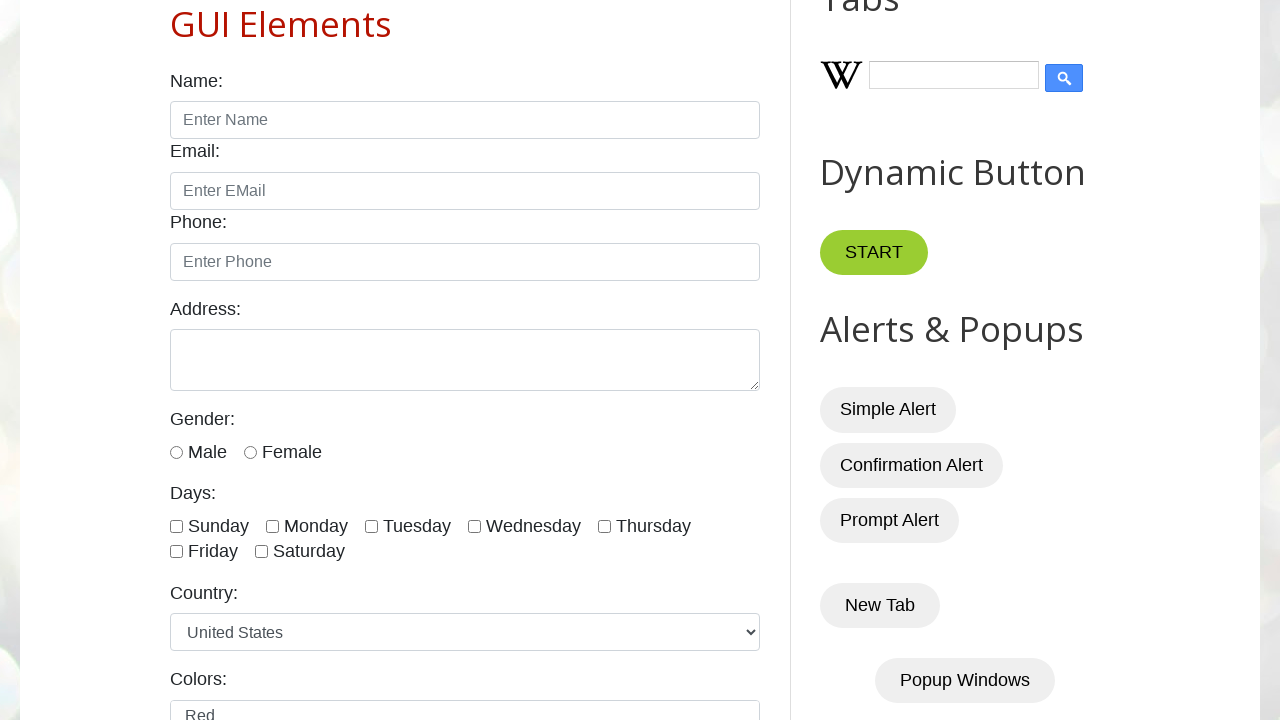

Scrolled to bottom of page
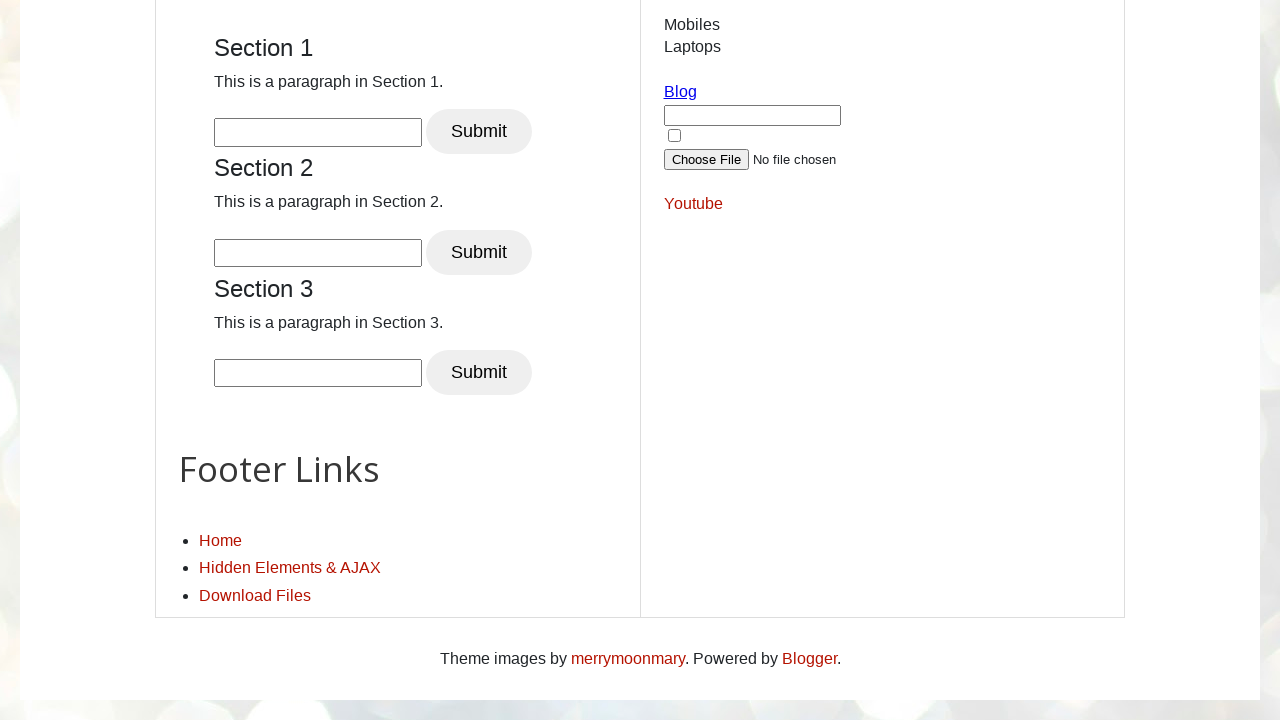

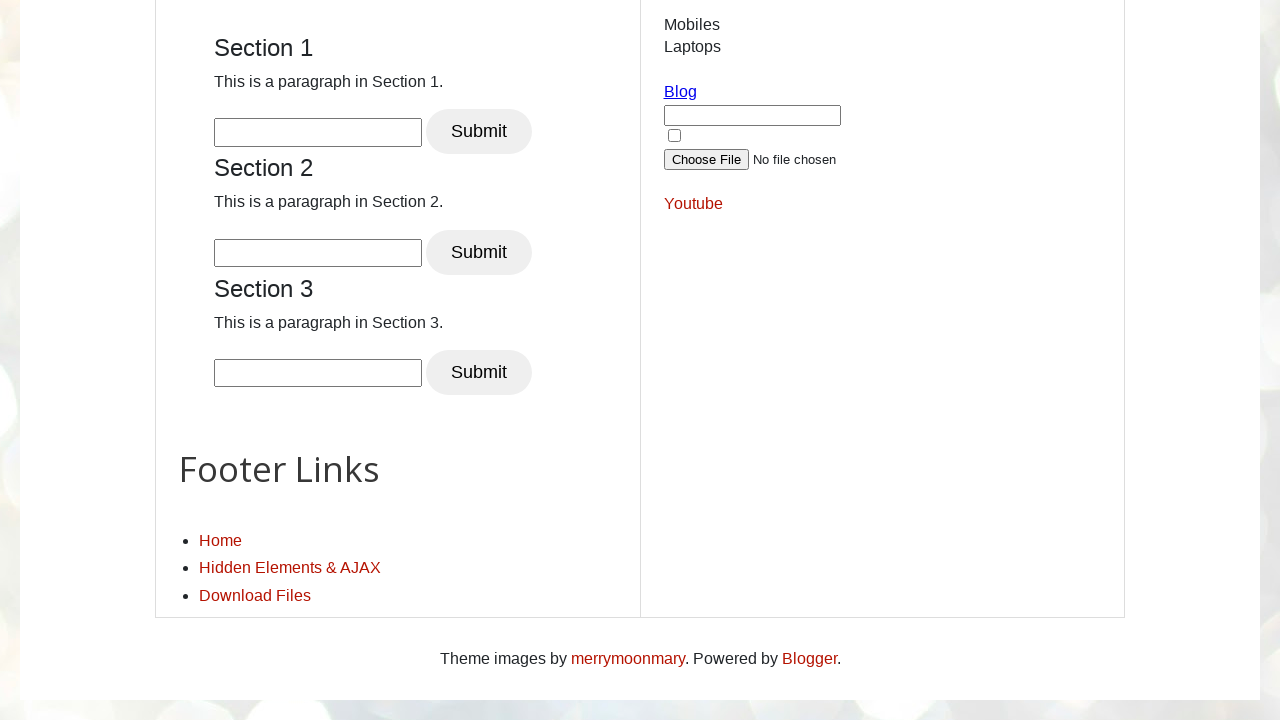